Tests checkbox functionality by verifying initial state, clicking a checkbox, and confirming the selection state changes

Starting URL: https://rahulshettyacademy.com/dropdownsPractise/

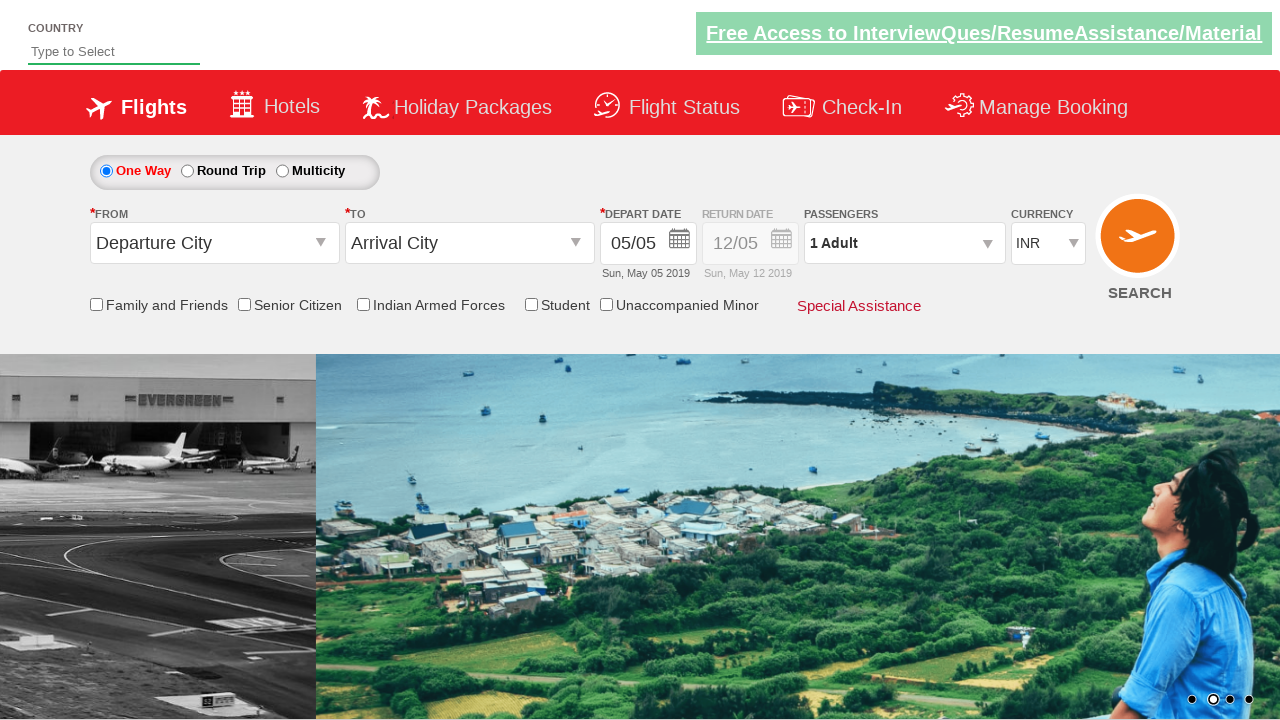

Verified Friends and Family checkbox is initially not selected
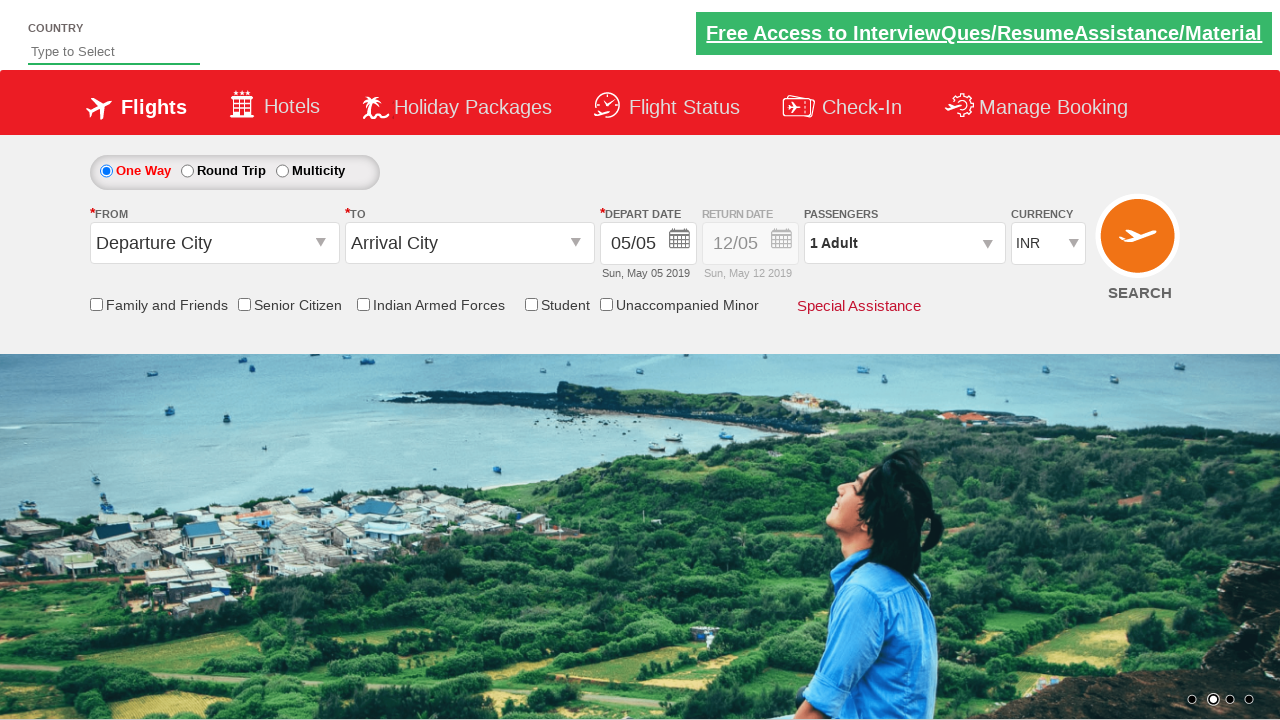

Clicked the Friends and Family checkbox at (96, 304) on #ctl00_mainContent_chk_friendsandfamily
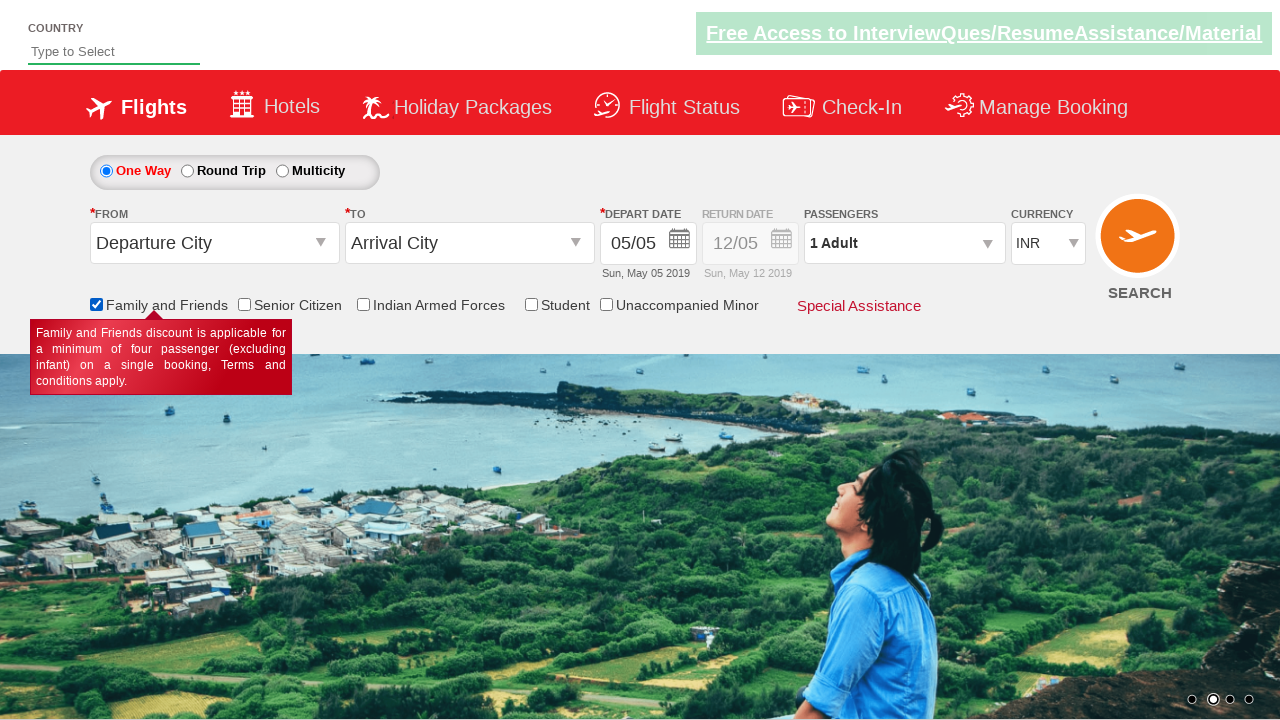

Verified Friends and Family checkbox is now selected
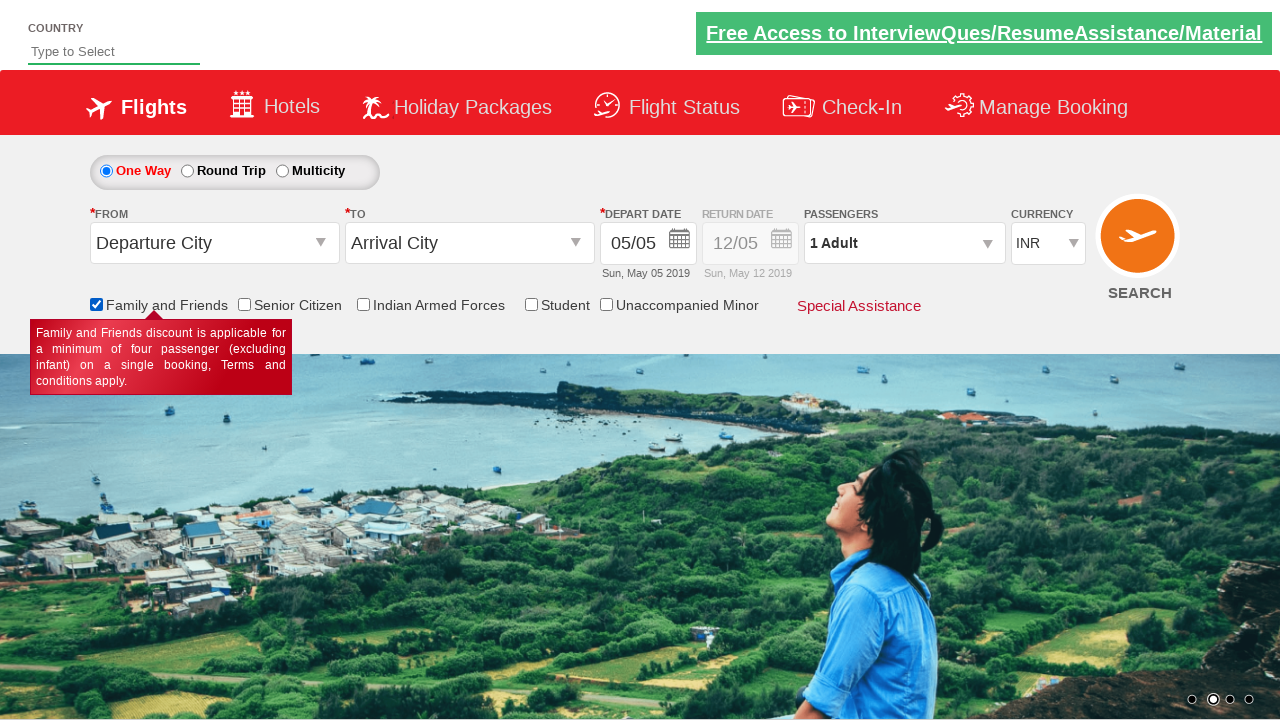

Verified total of 6 checkboxes found on the page
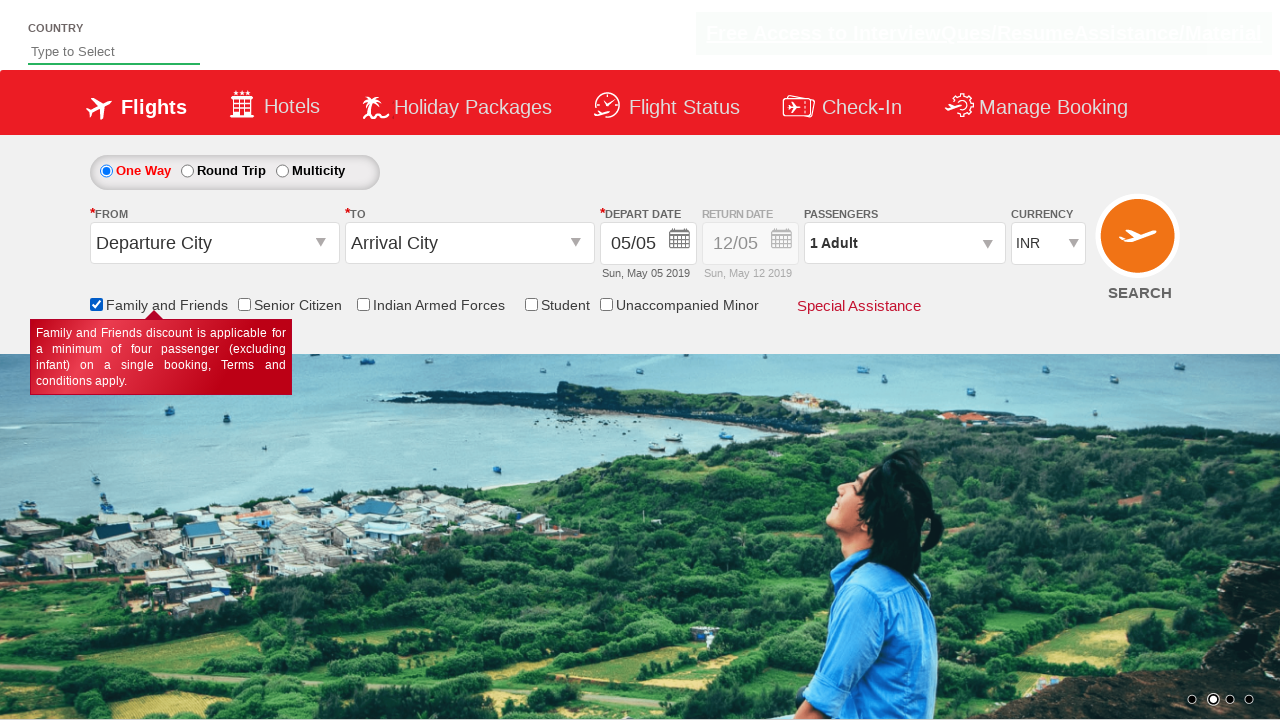

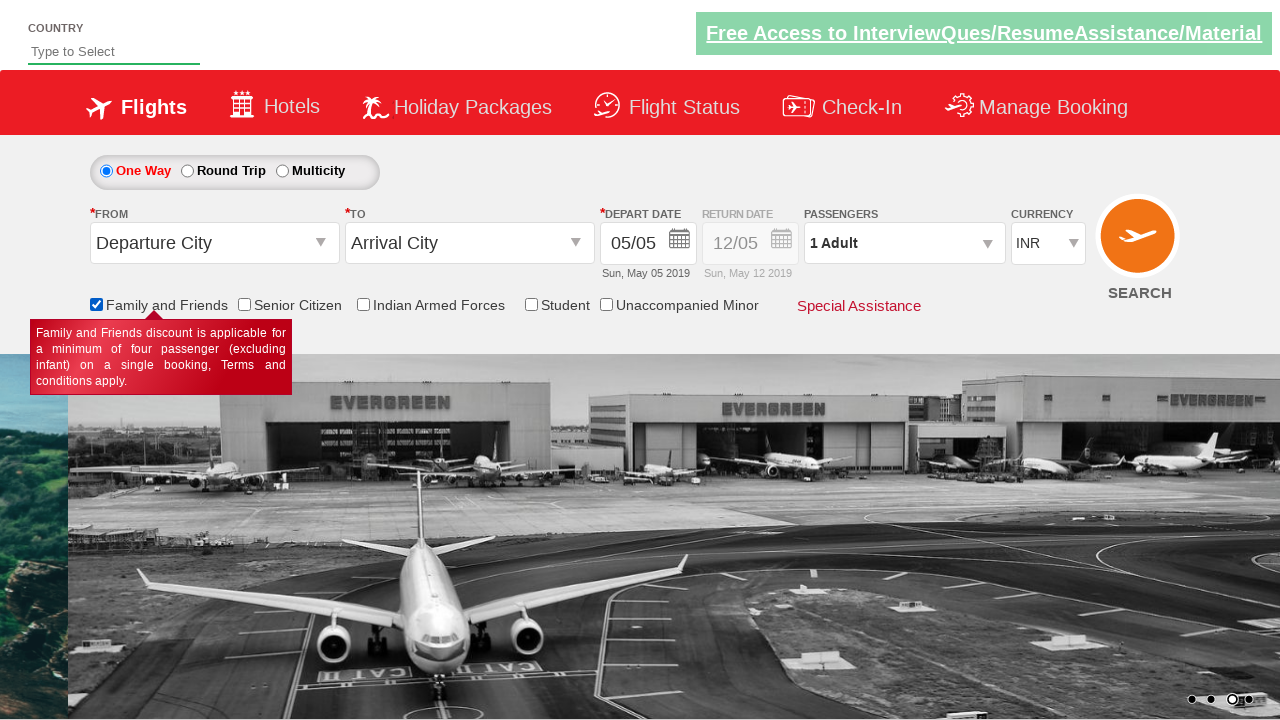